Tests handling a simple JavaScript alert by clicking a button to trigger the alert and accepting it

Starting URL: https://v1.training-support.net/selenium/javascript-alerts

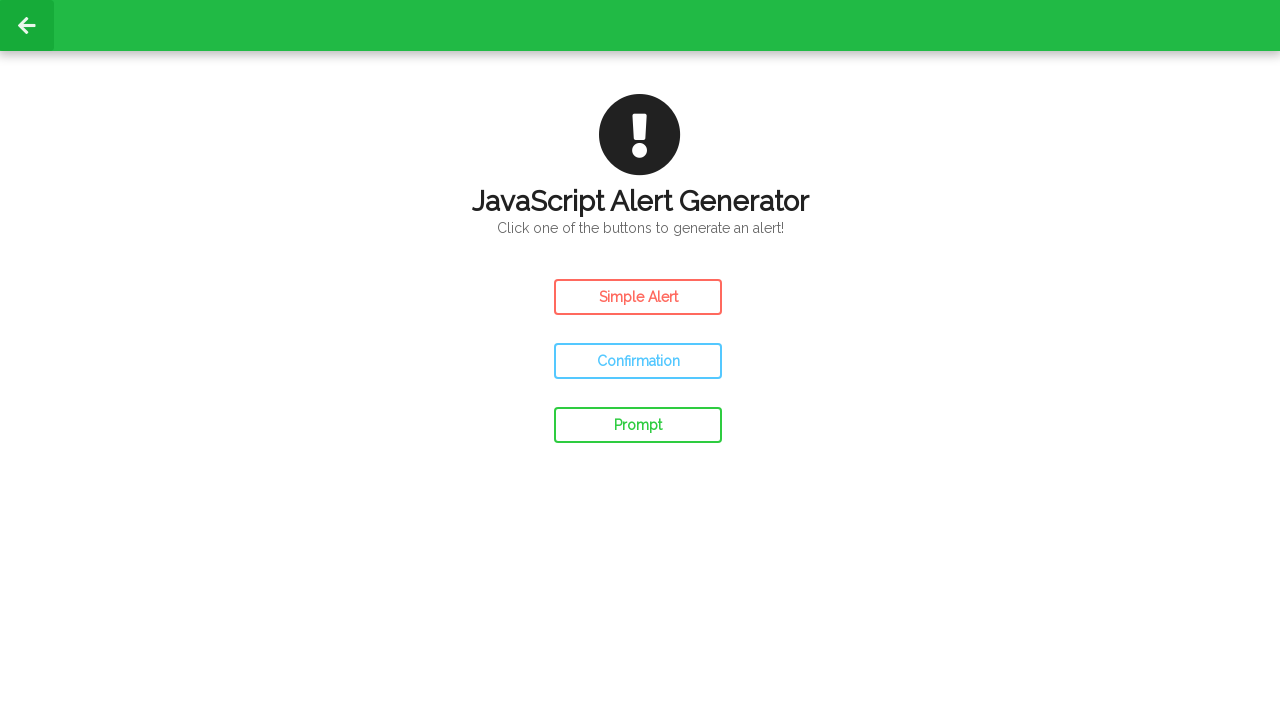

Clicked the simple alert button at (638, 297) on #simple
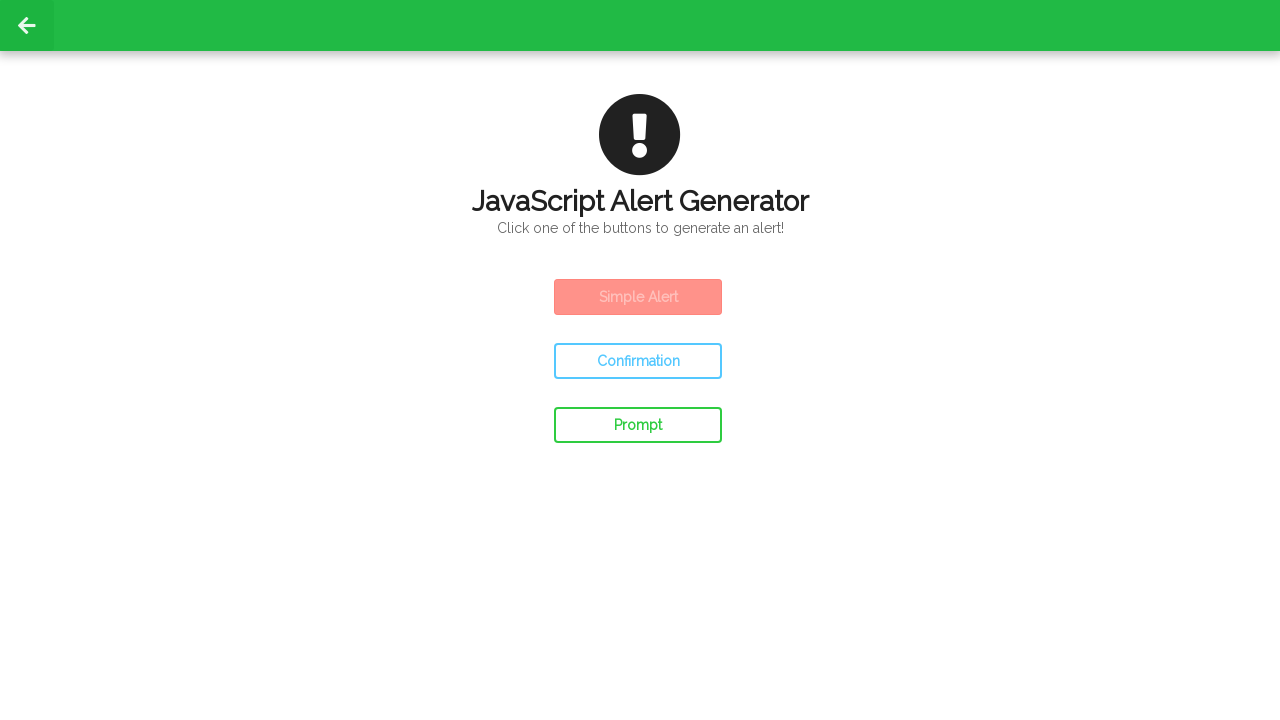

Set up dialog handler to accept alerts
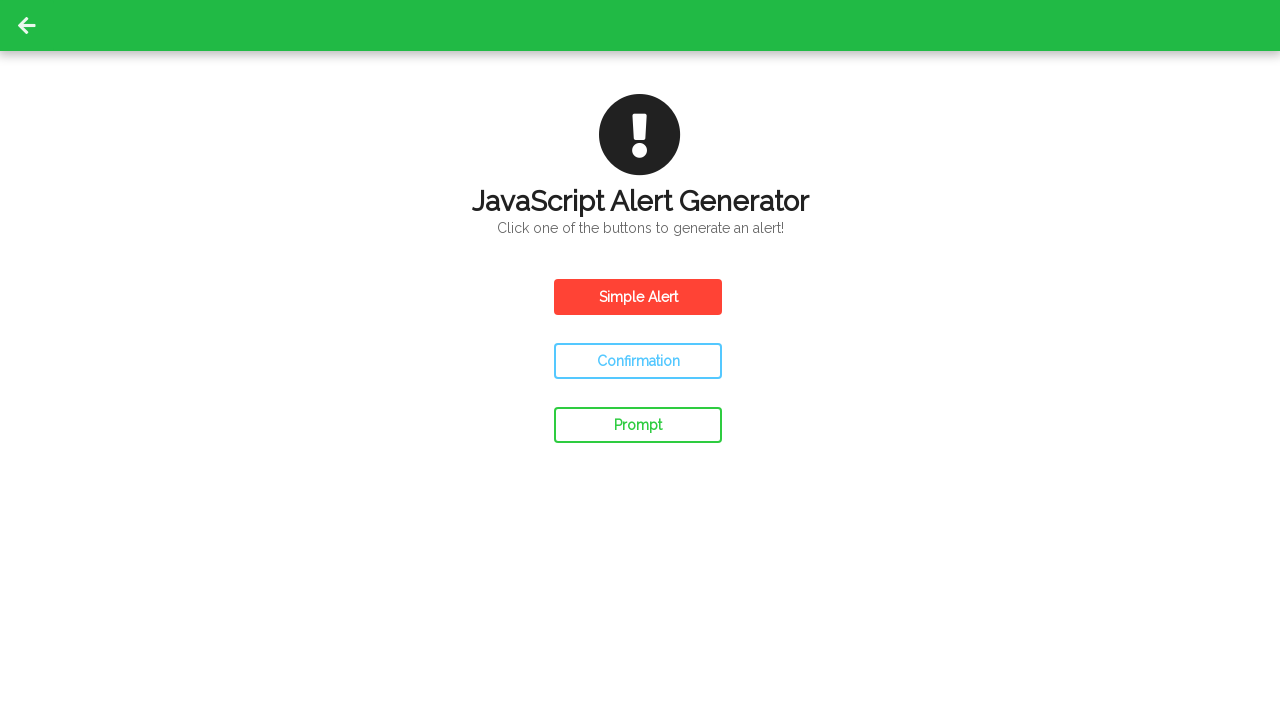

Waited 500ms for alert interaction to complete
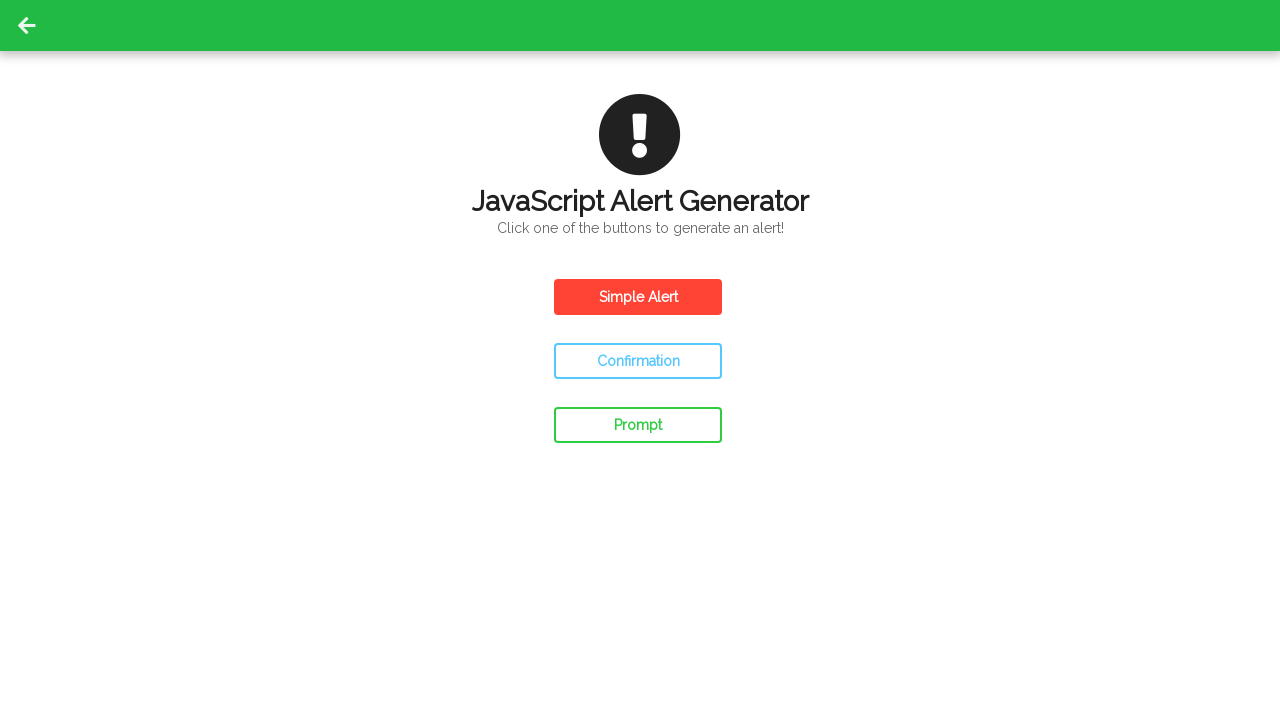

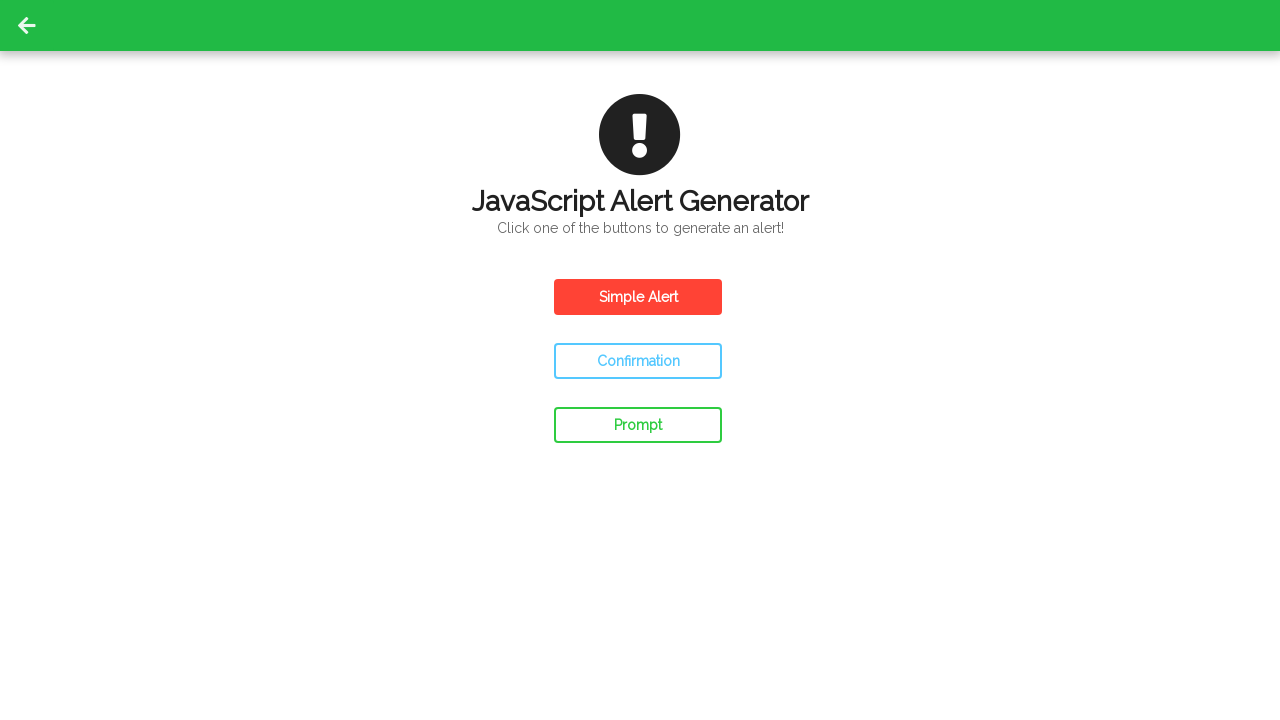